Tests file download functionality by clicking on a download link for 'some-file.txt' and waiting for the download to complete.

Starting URL: https://the-internet.herokuapp.com/download

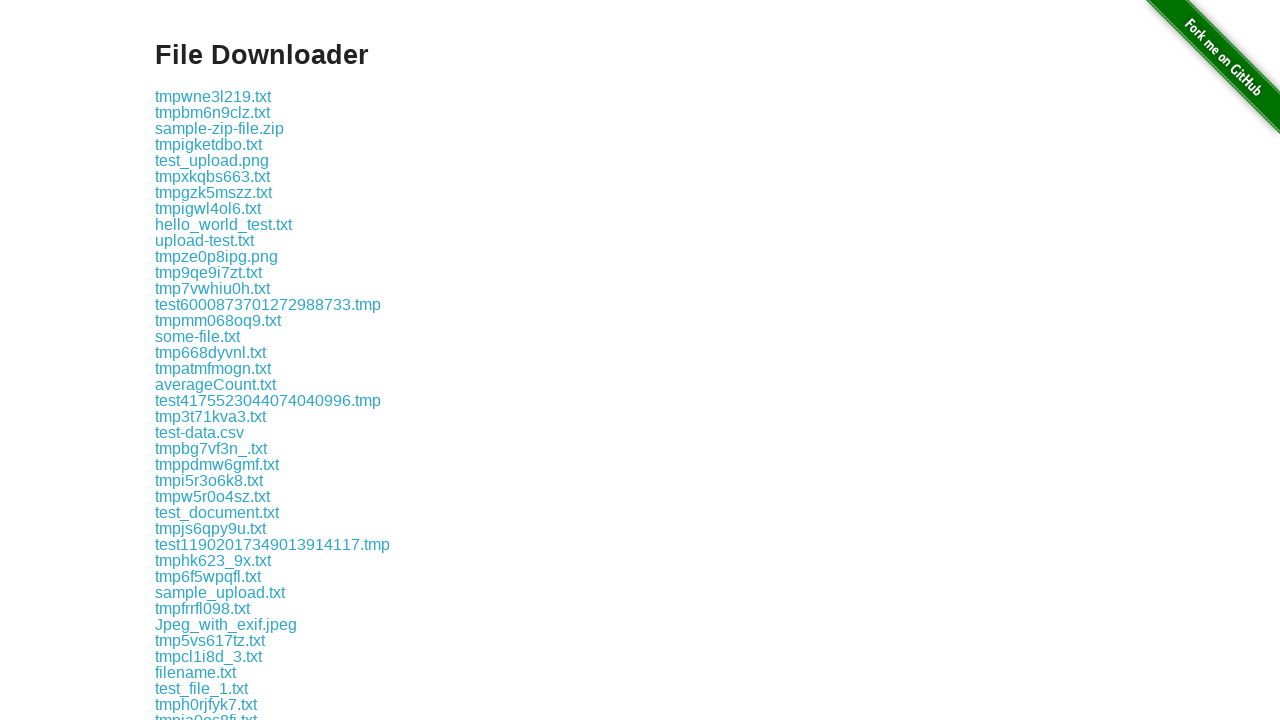

Clicked on 'some-file.txt' download link at (198, 336) on a:text('some-file.txt')
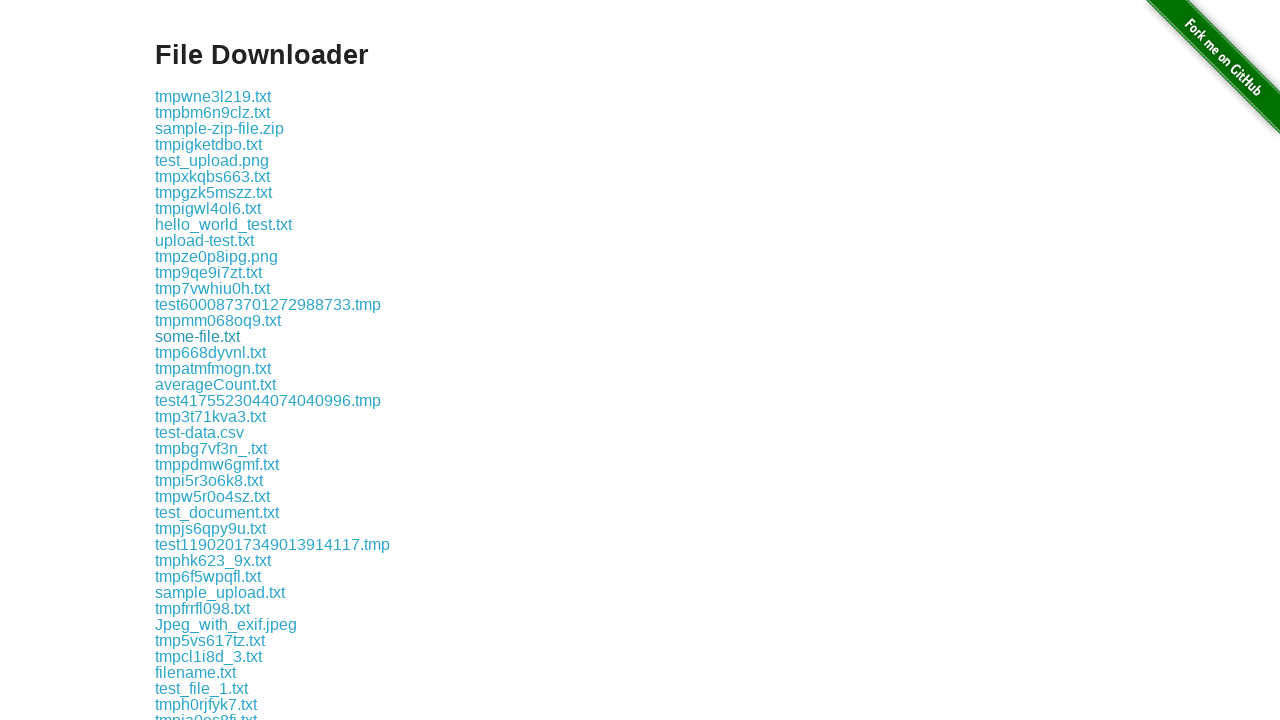

Download completed and file info retrieved
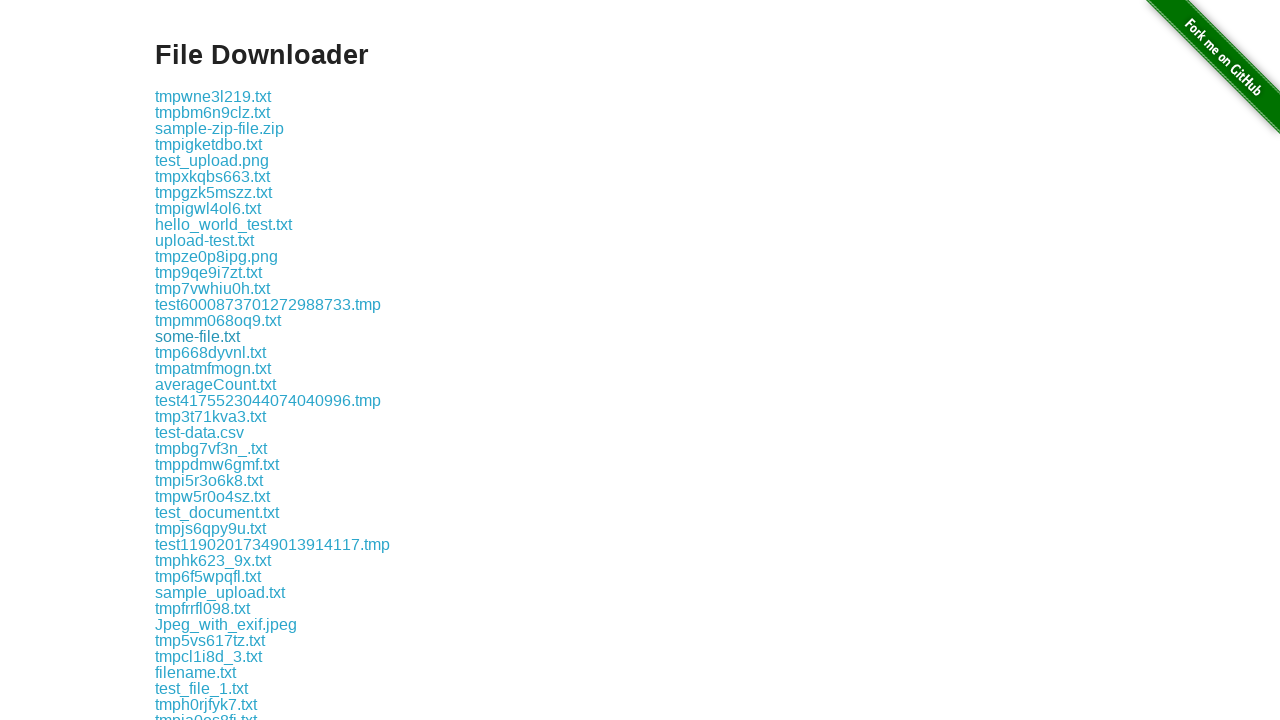

Verified downloaded file has correct filename 'some-file.txt'
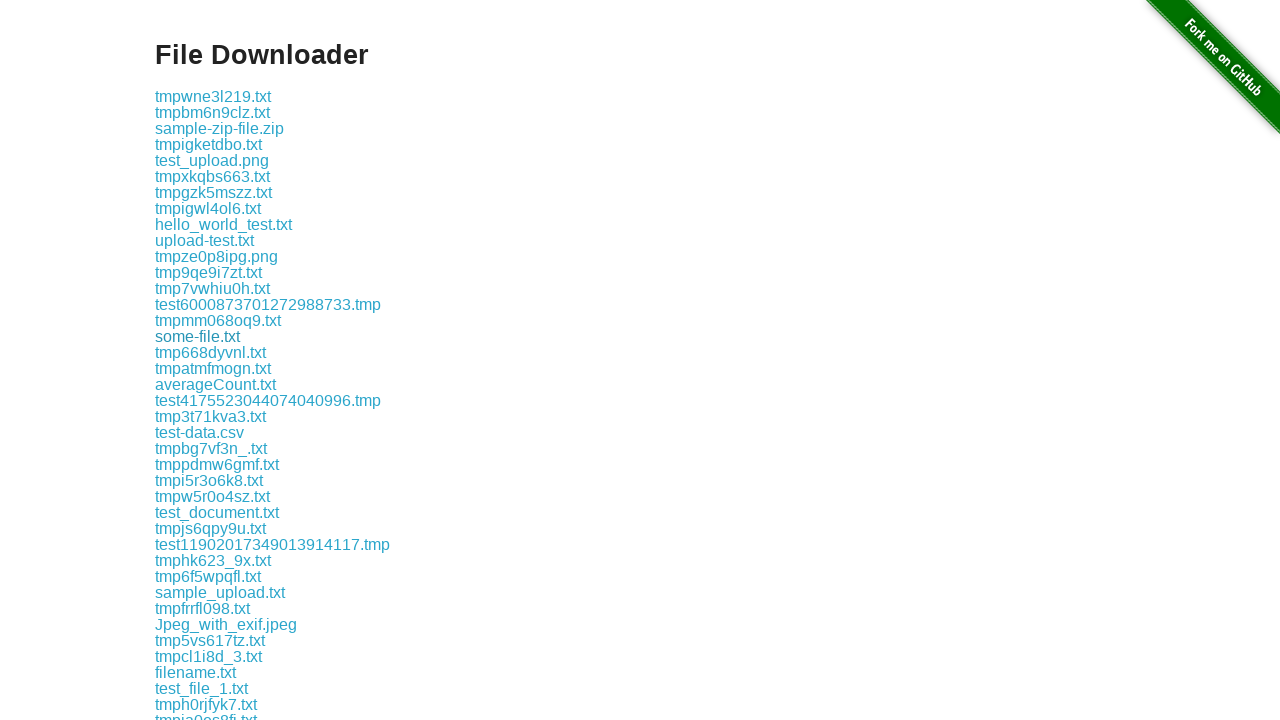

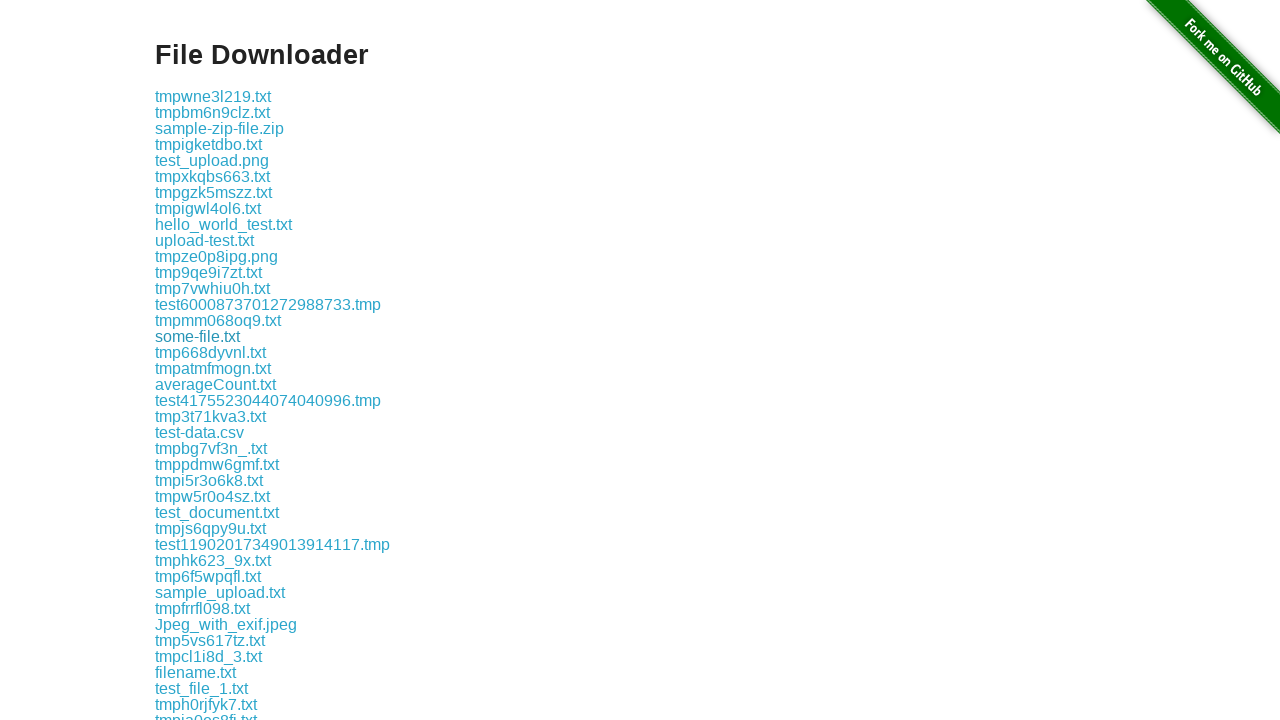